Tests the sortable grid functionality on DemoQA by switching to the Grid tab and dragging the "Nine" item to the position of "One" to reorder the grid.

Starting URL: https://demoqa.com/sortable

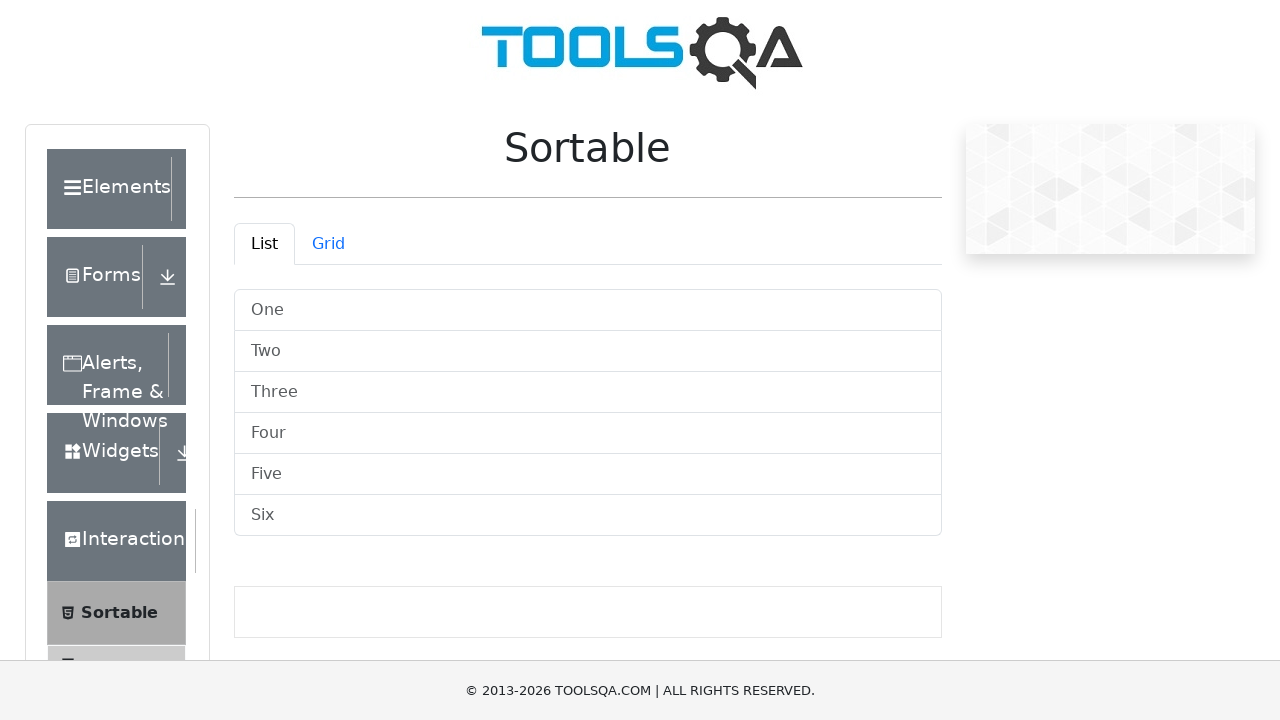

Waited for page to load (domcontentloaded state)
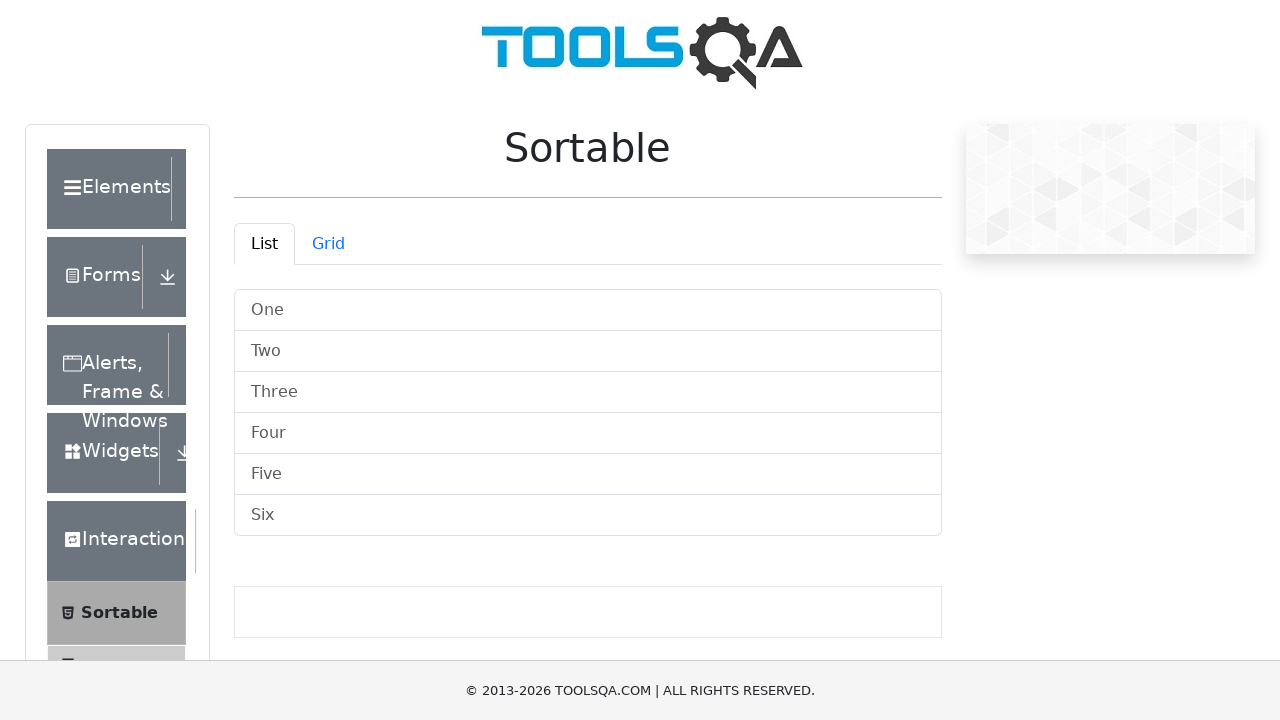

Clicked Grid tab using role-based selector at (328, 244) on internal:role=tab[name="Grid"i]
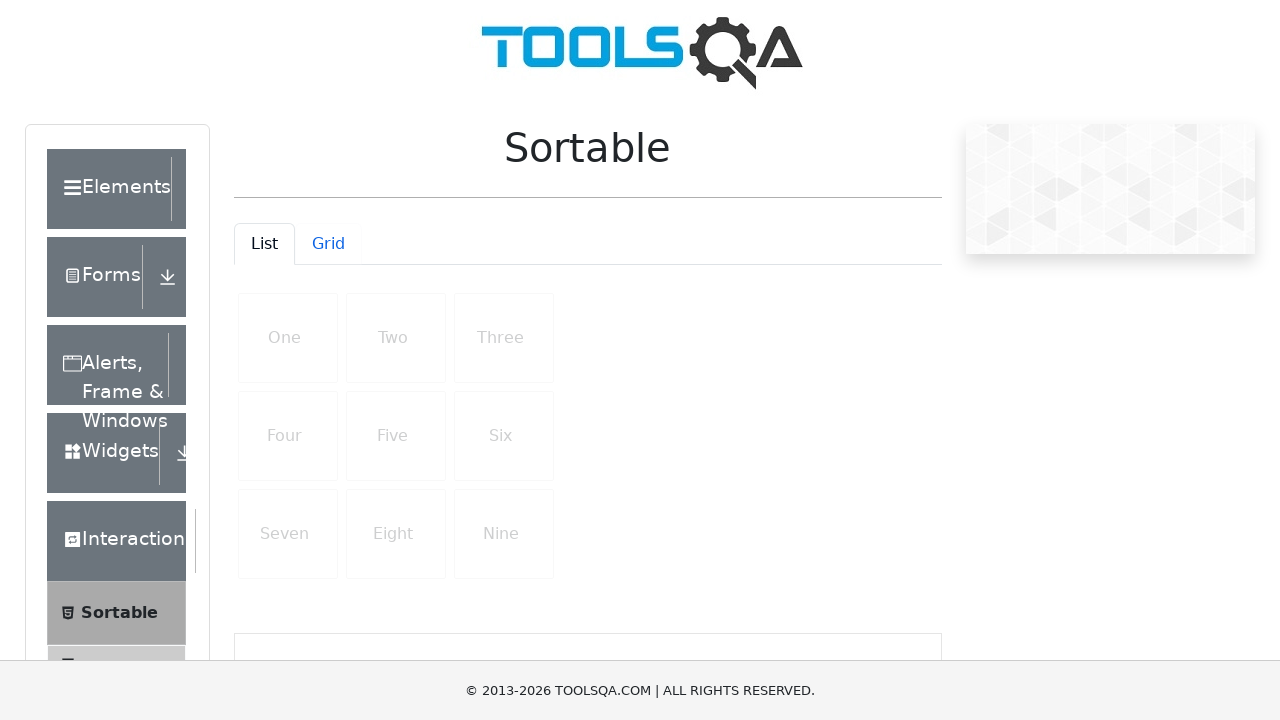

Grid tab content became visible
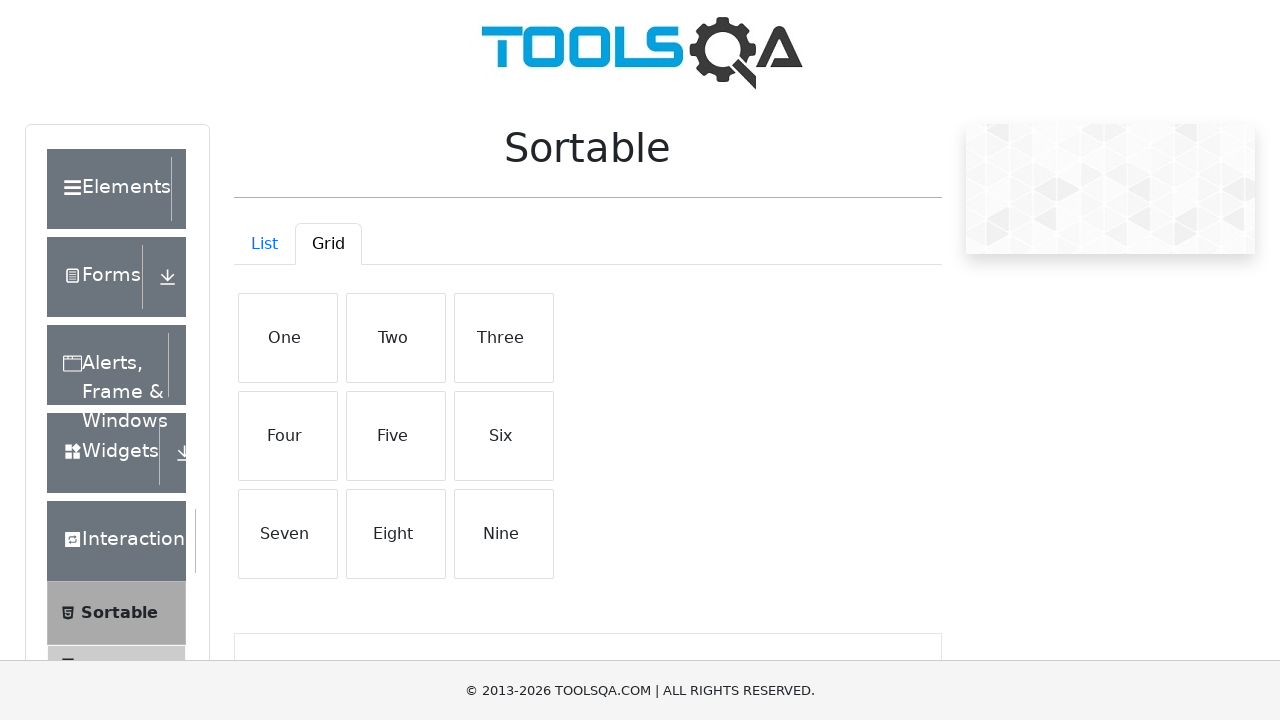

Located grid container element
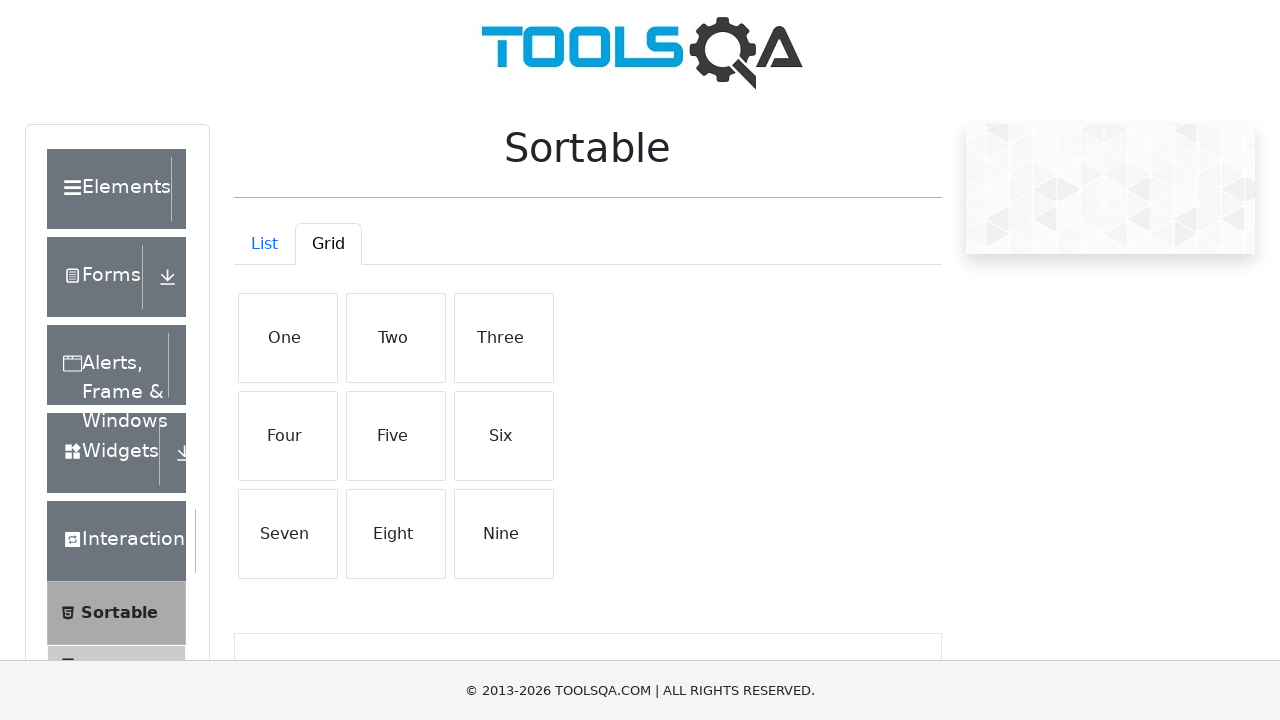

Located source element 'Nine' and target element 'One'
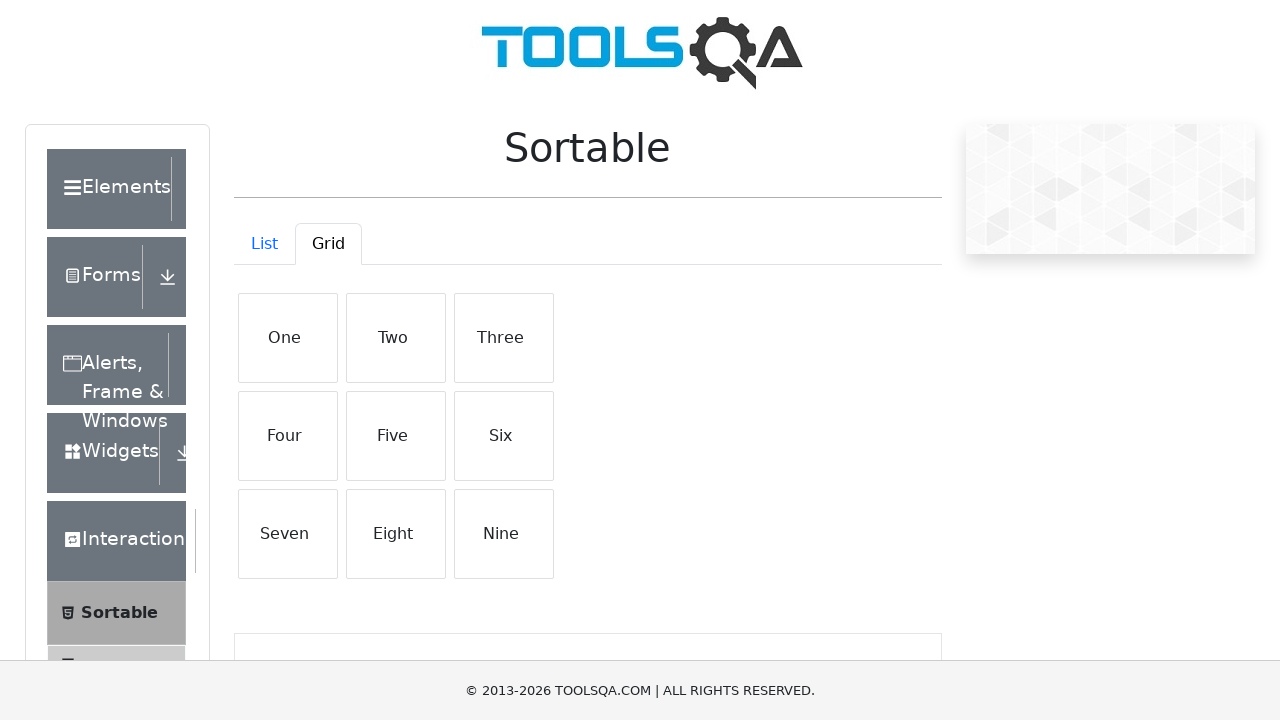

Dragged 'Nine' item to the position of 'One' to reorder the grid at (288, 338)
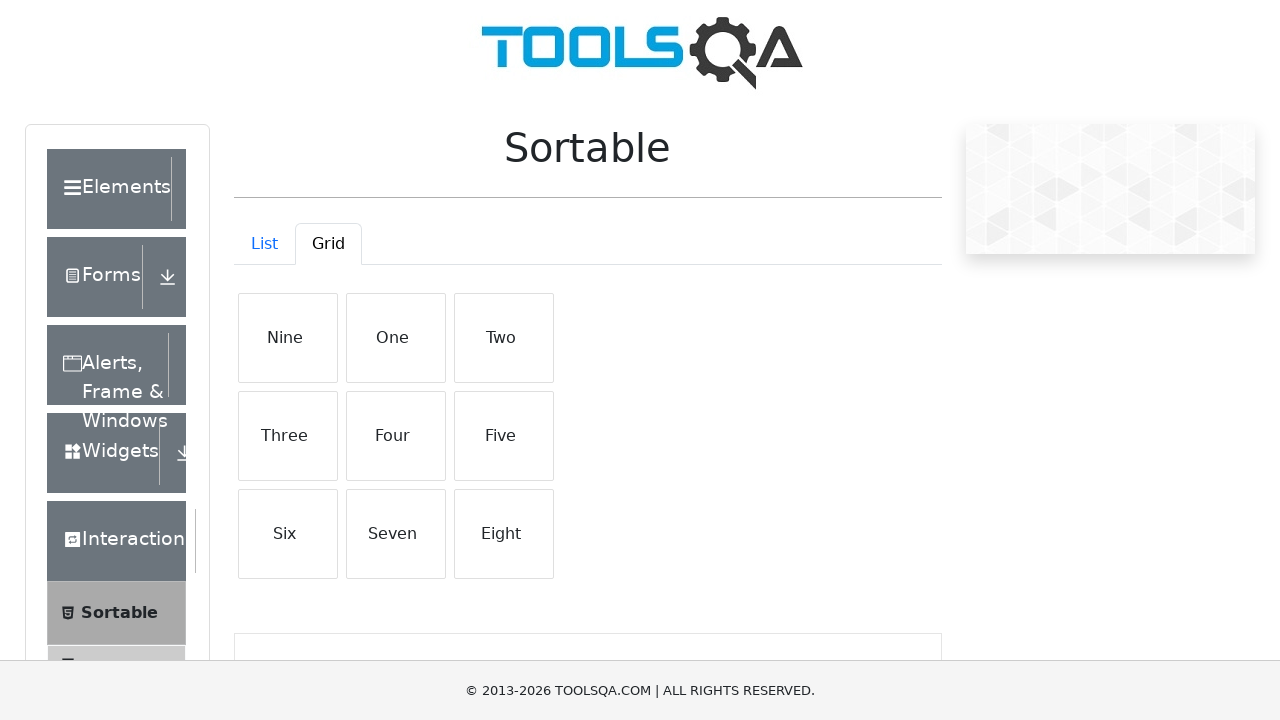

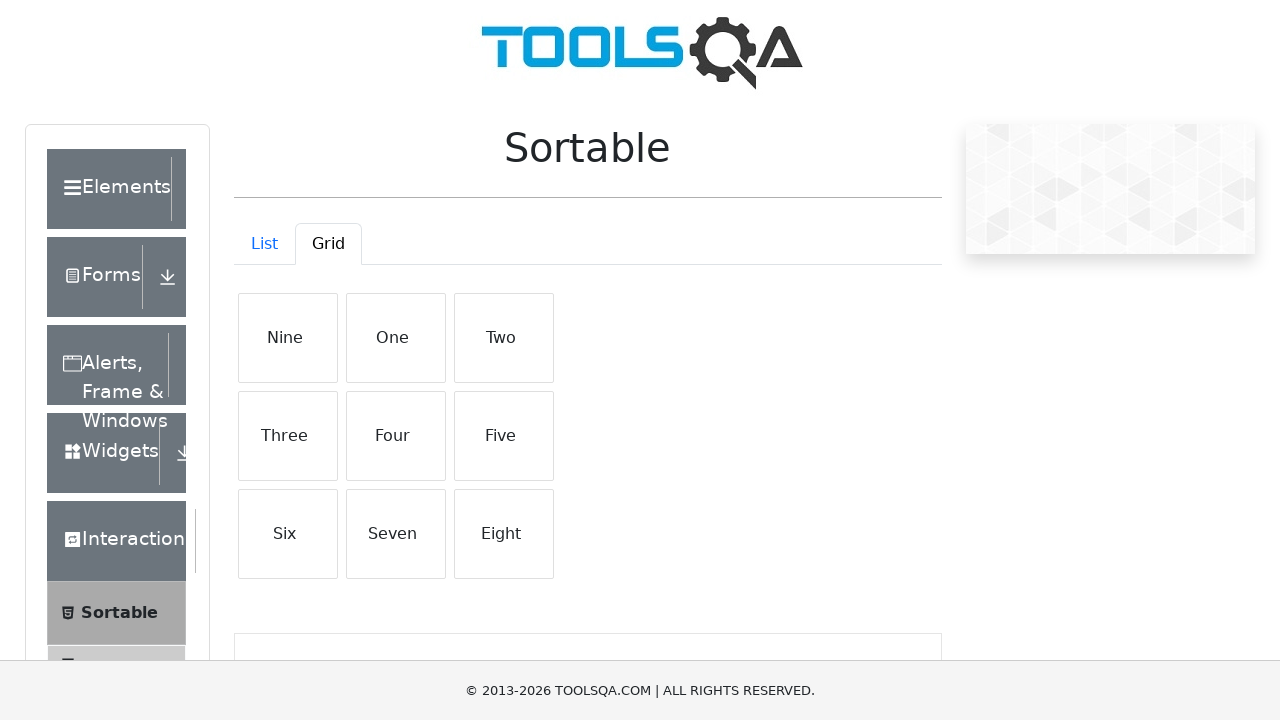